Tests multi-select dropdown functionality by selecting multiple options using different selection methods (visible text, index, value) and then deselecting one option

Starting URL: https://v1.training-support.net/selenium/selects

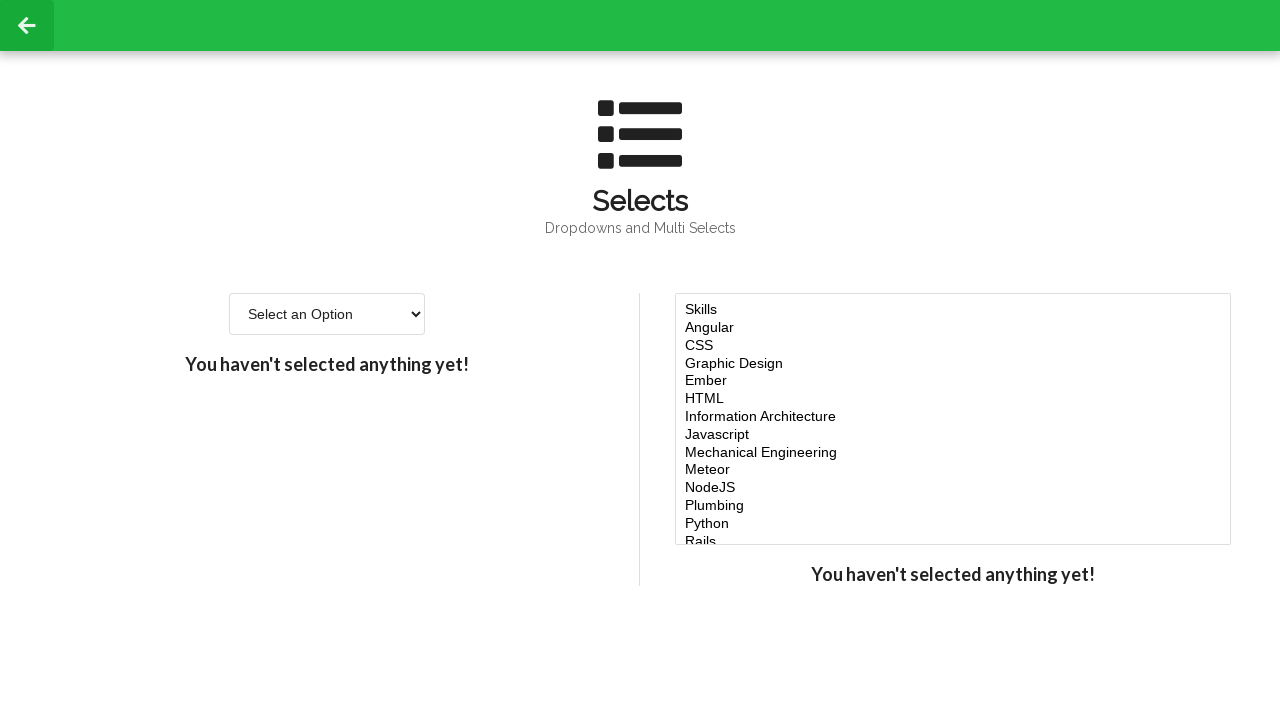

Selected 'Javascript' option by visible text on #multi-select
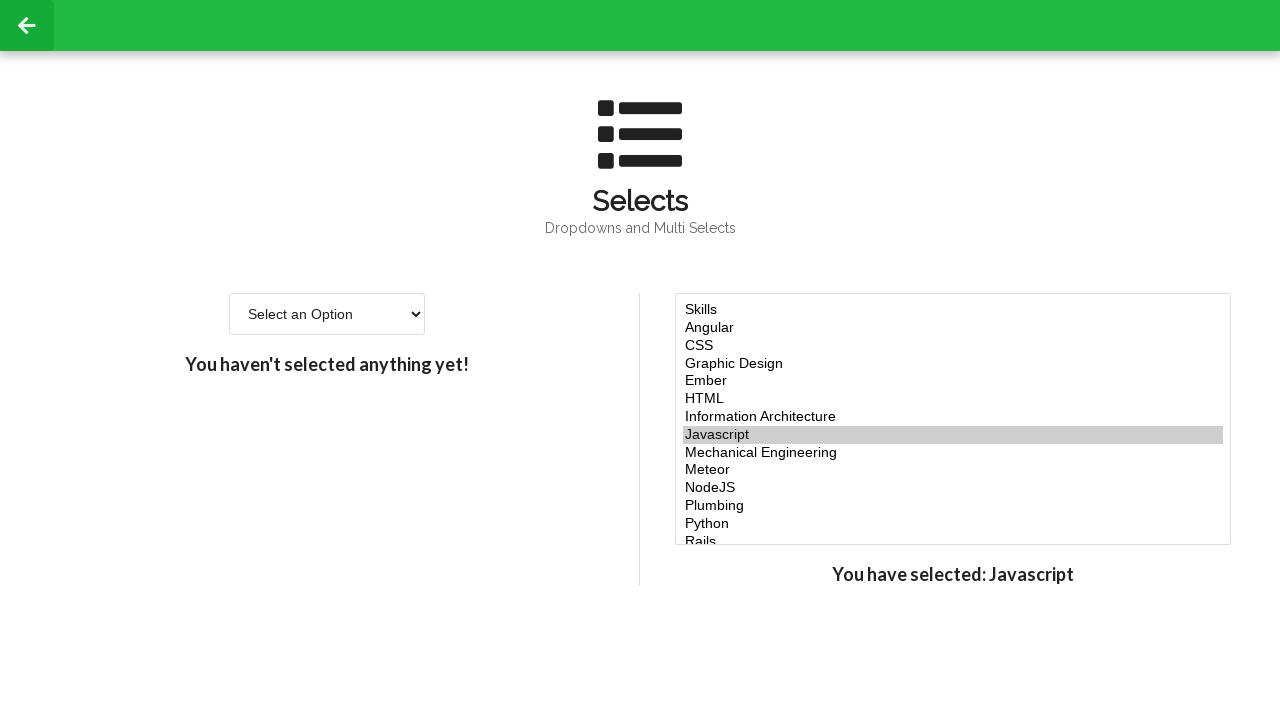

Selected option at index 3 on #multi-select
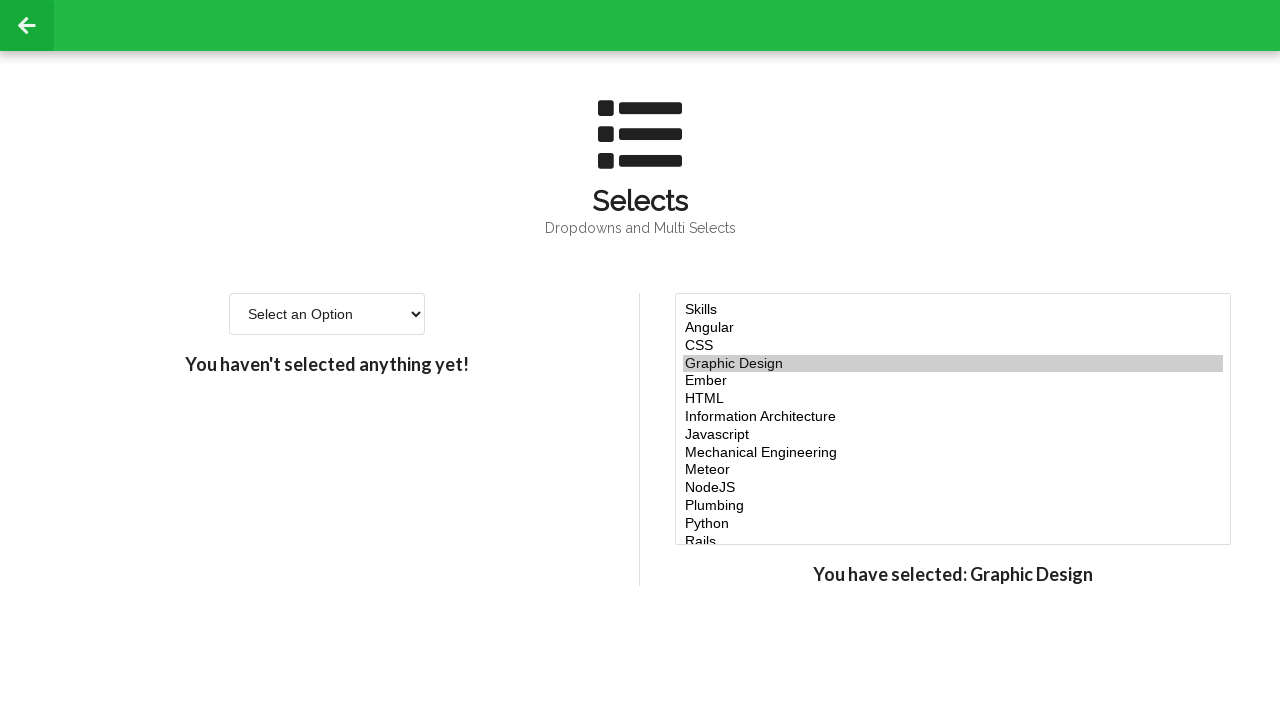

Selected option at index 4 on #multi-select
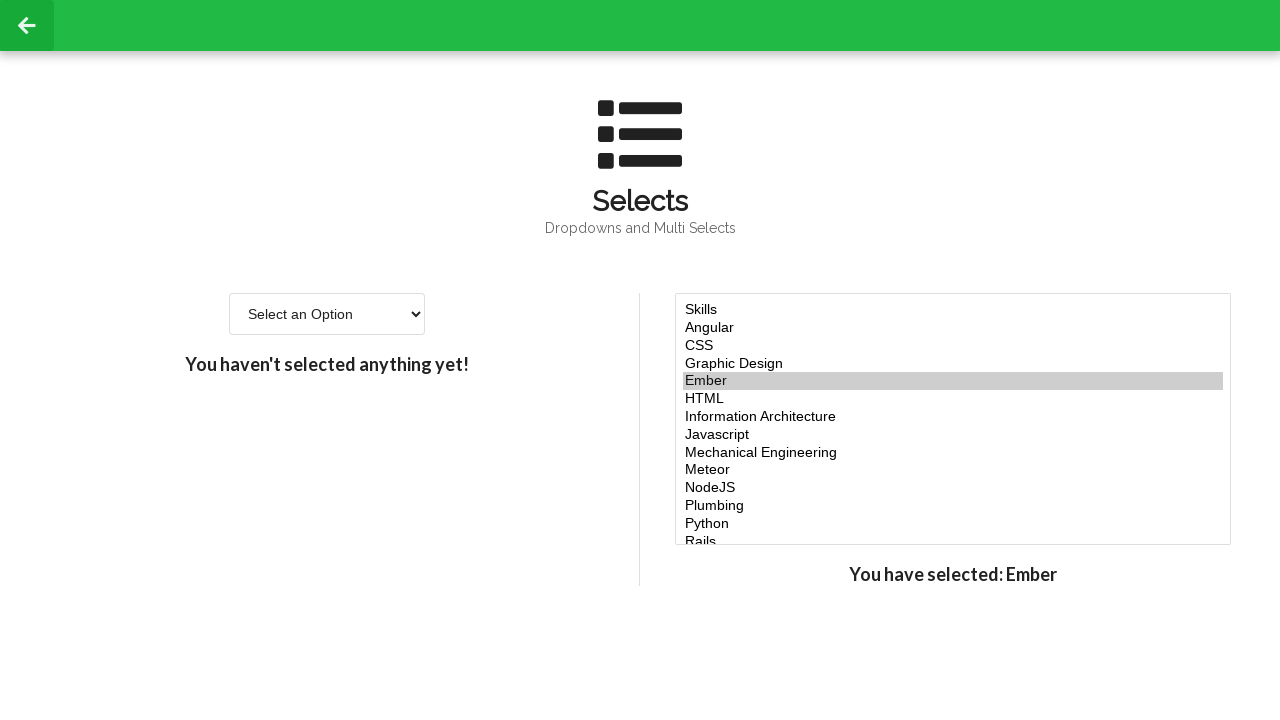

Selected option at index 5 on #multi-select
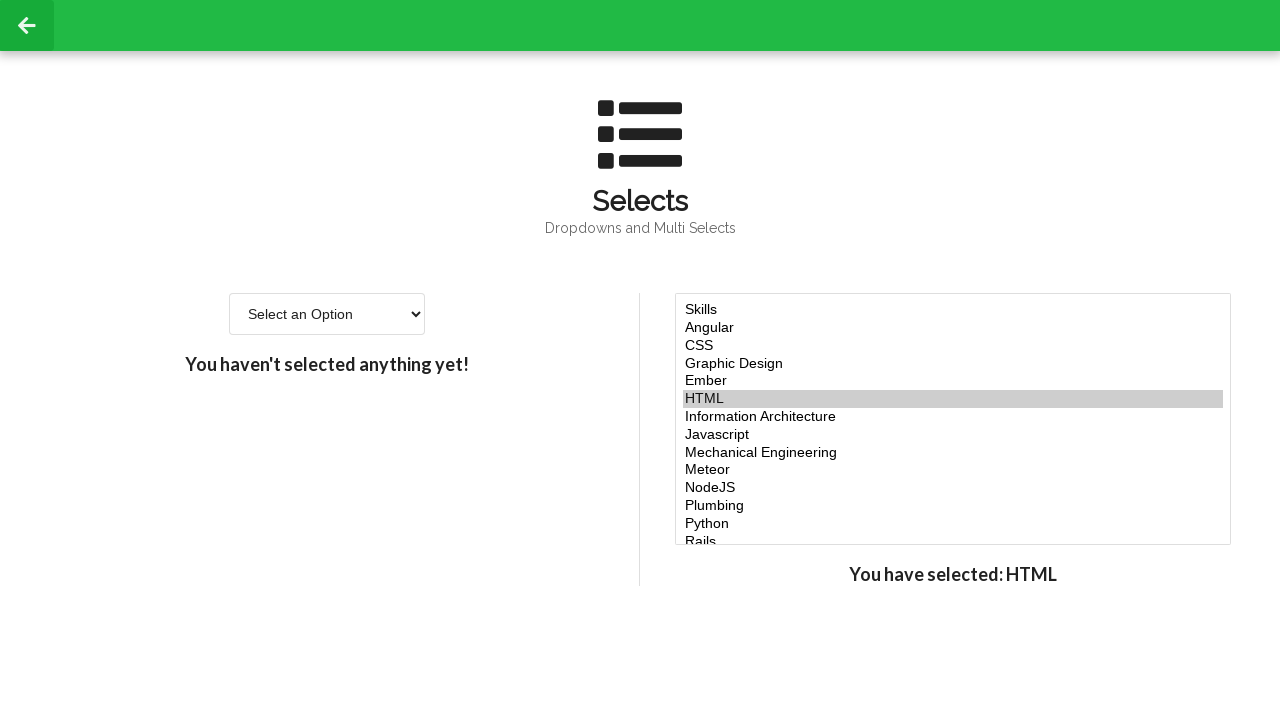

Selected option with value 'node' on #multi-select
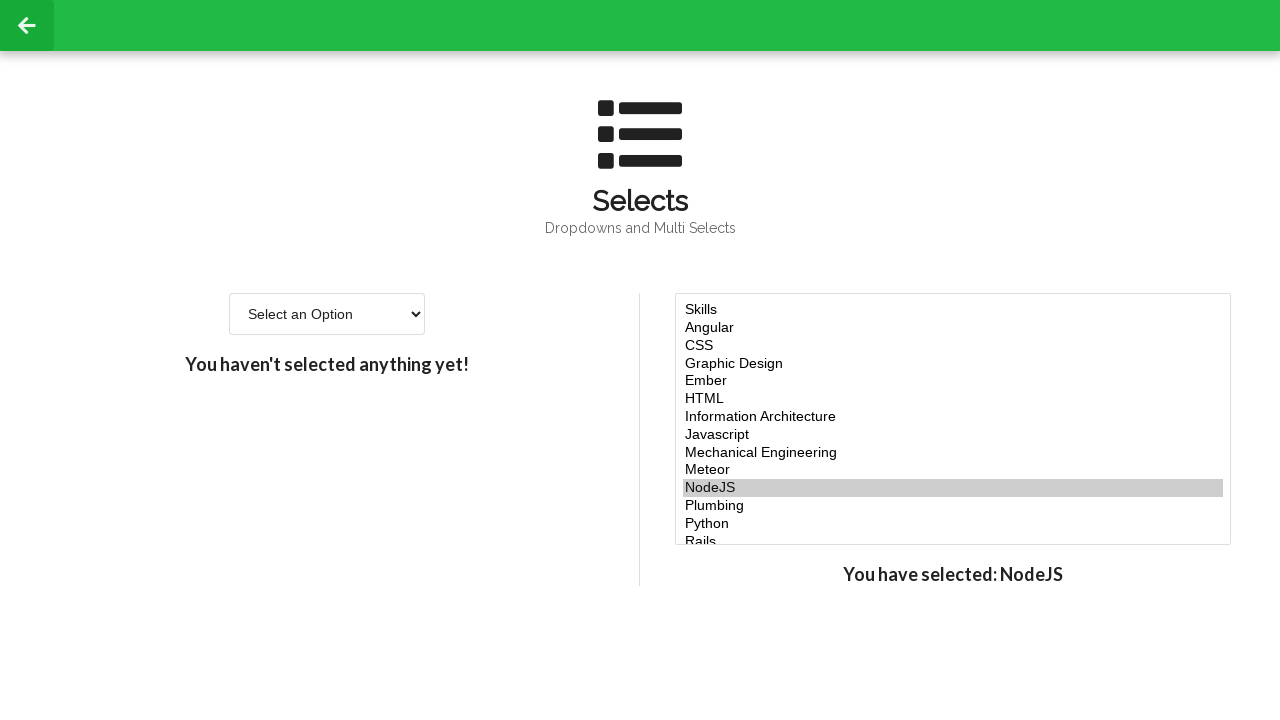

Located multi-select element
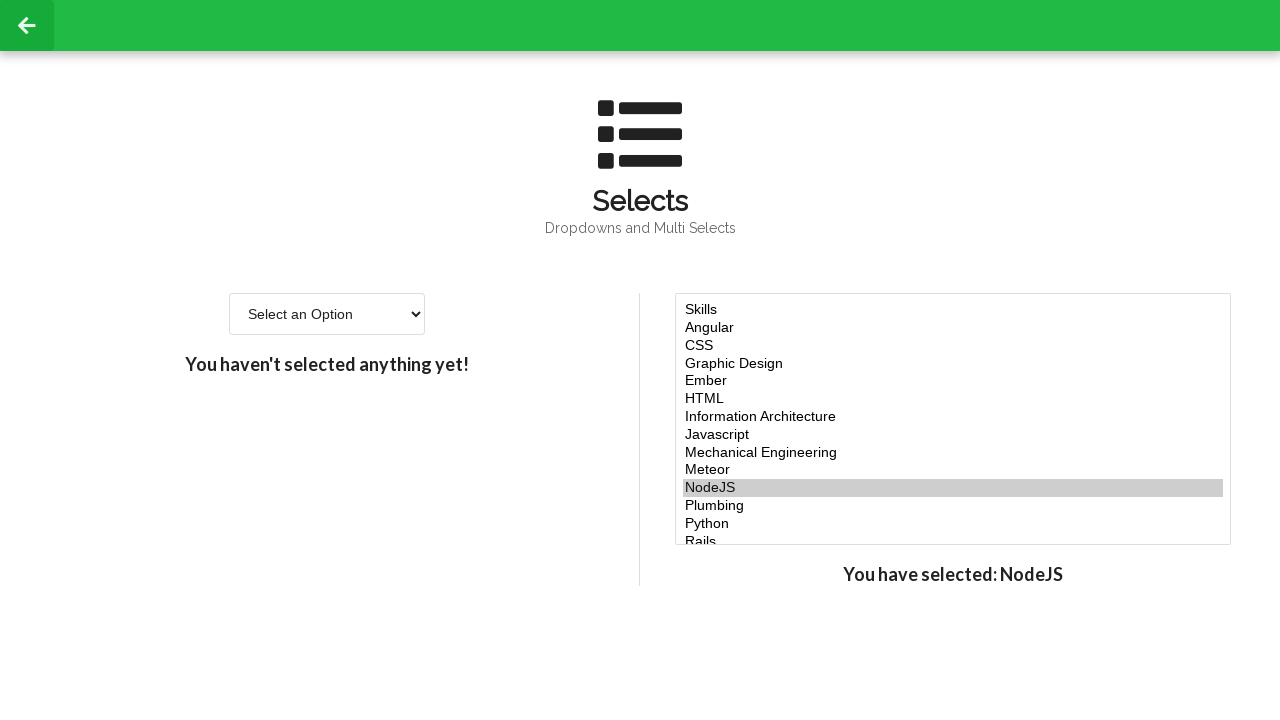

Retrieved all option elements from multi-select
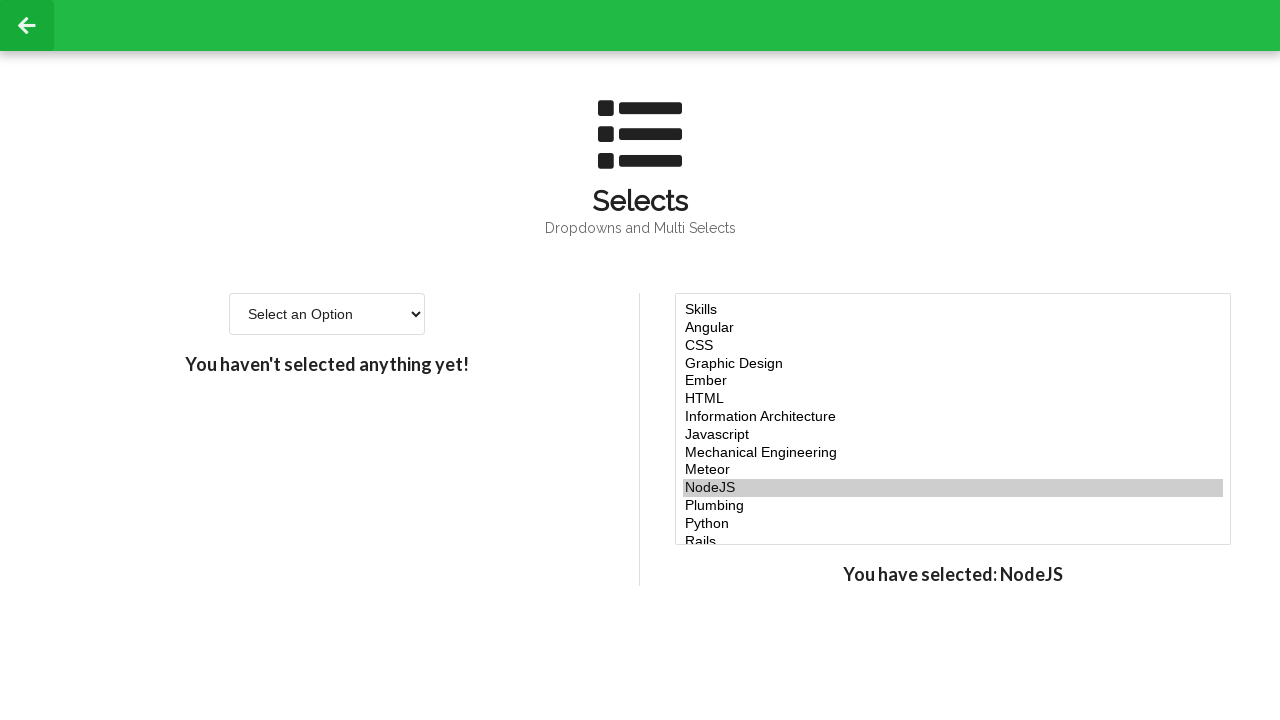

Extracted values from all options
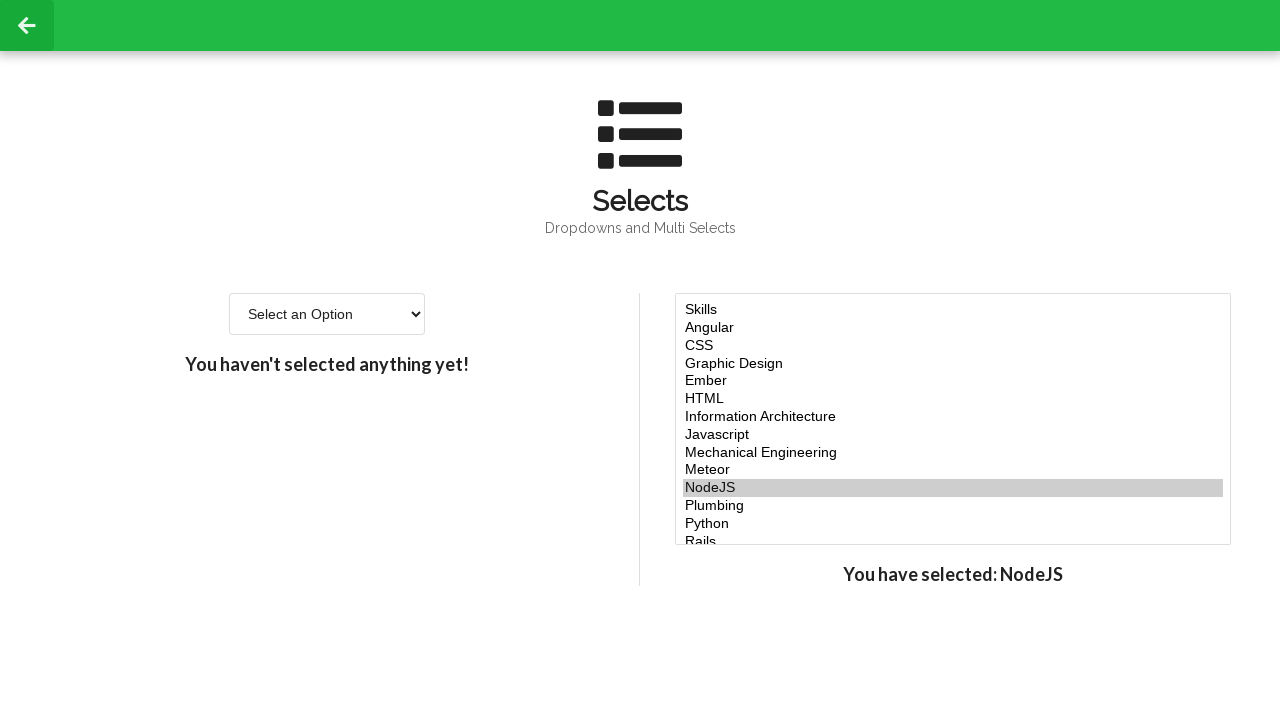

Identified values to keep after deselecting index 4
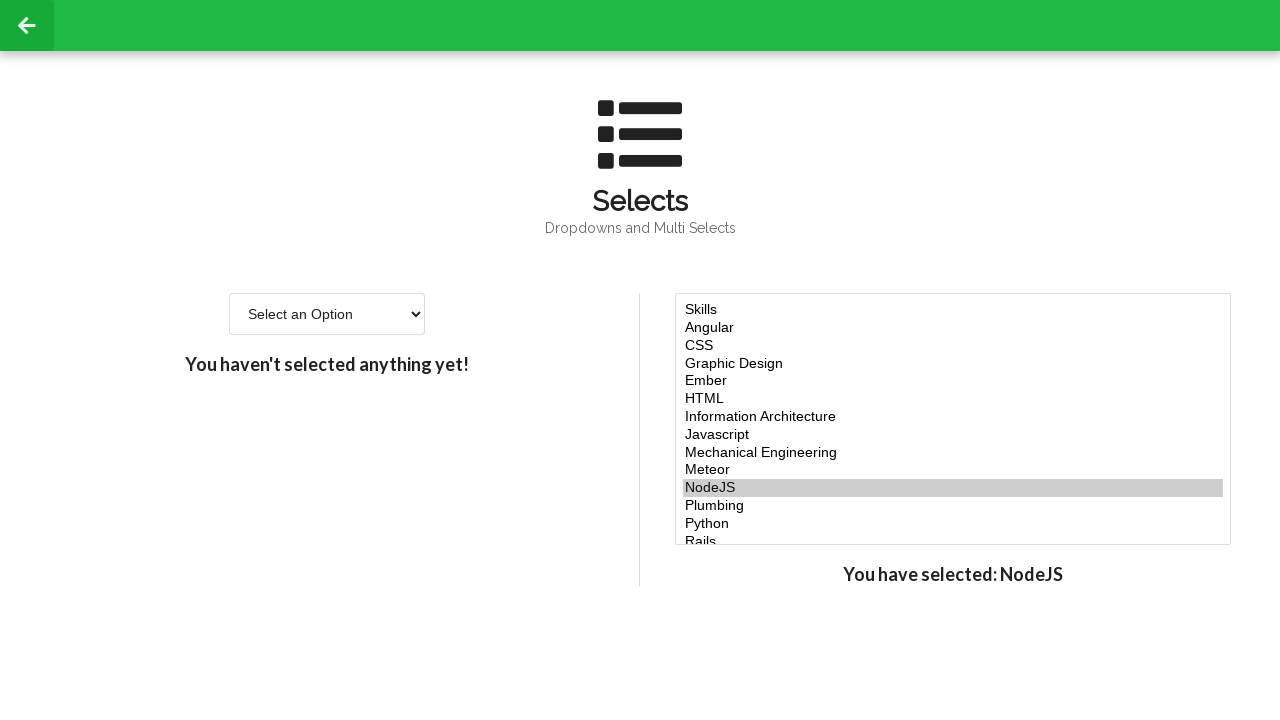

Applied final multi-select with option at index 4 deselected on #multi-select
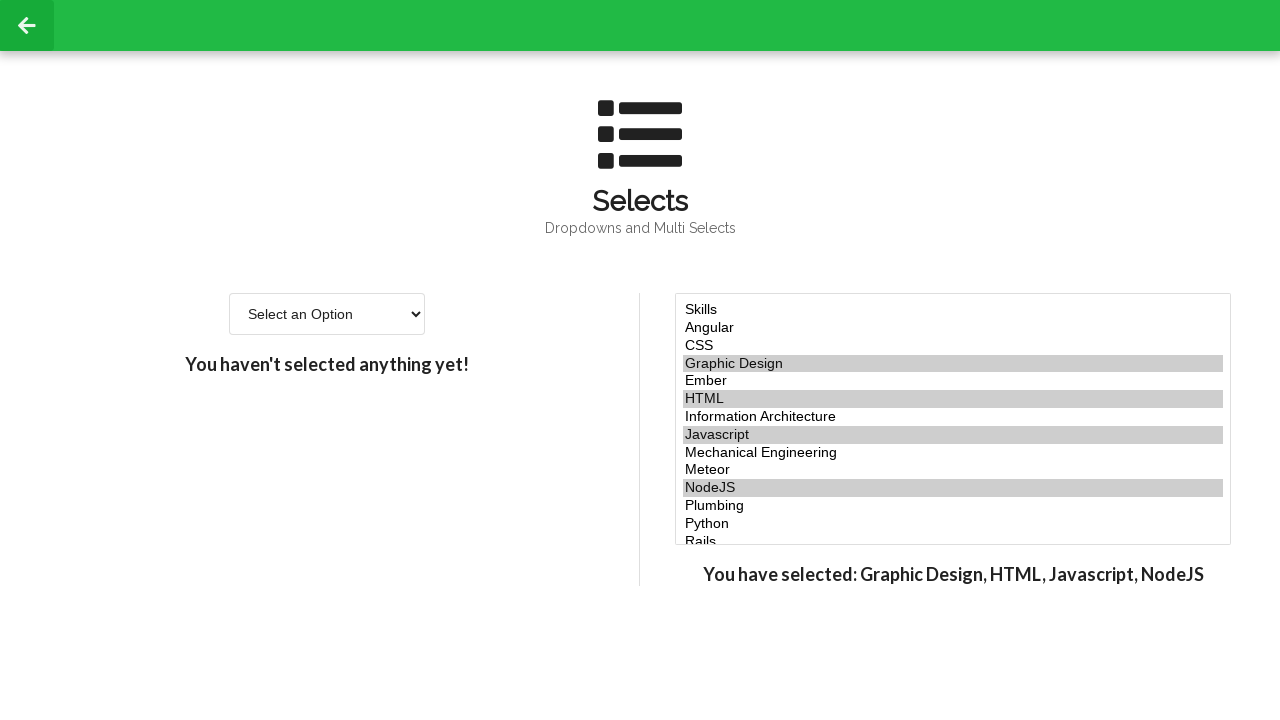

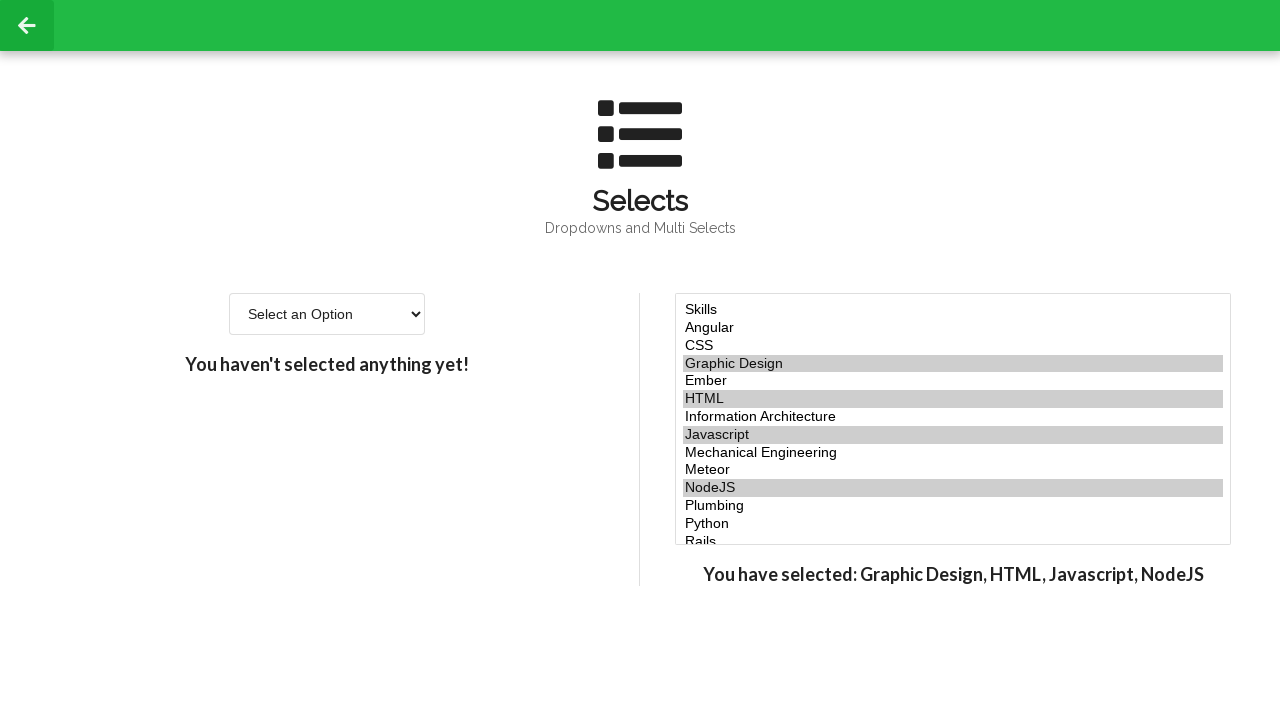